Tests a web form by filling in a text box and textarea, submitting the form, and verifying the success message is displayed.

Starting URL: https://www.selenium.dev/selenium/web/web-form.html

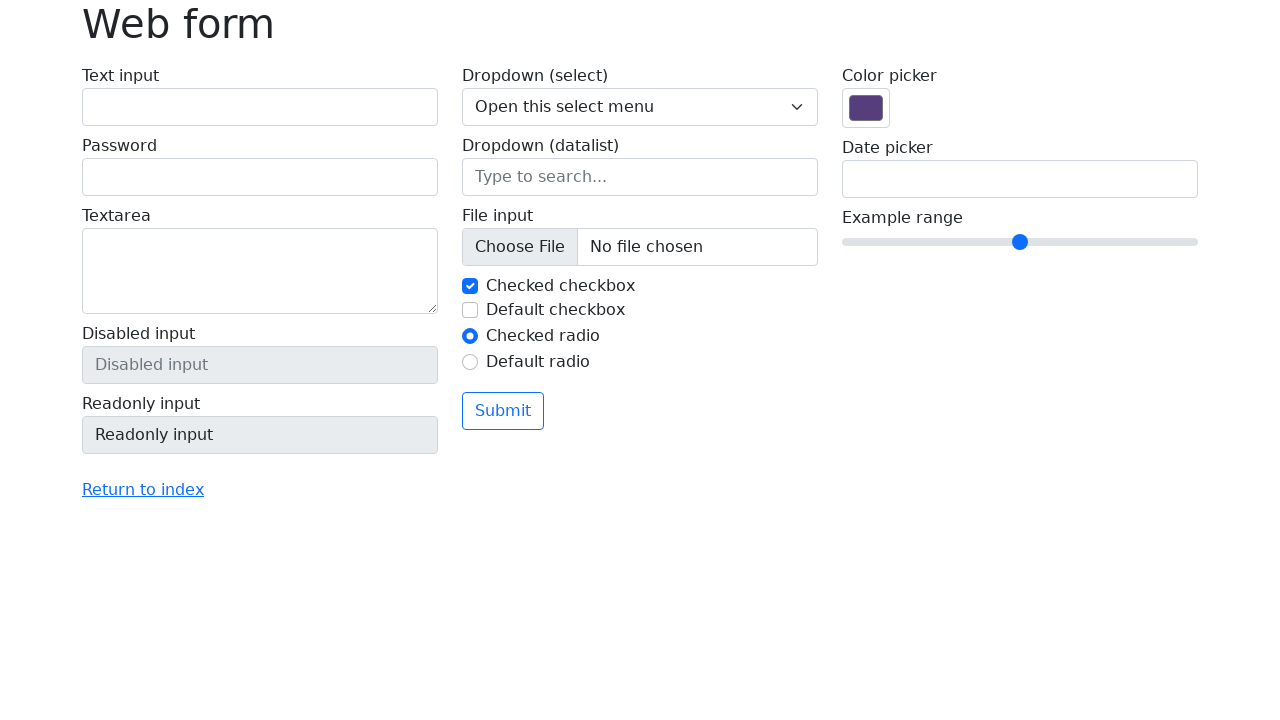

Filled textarea with 'Anna!' on textarea[name='my-textarea']
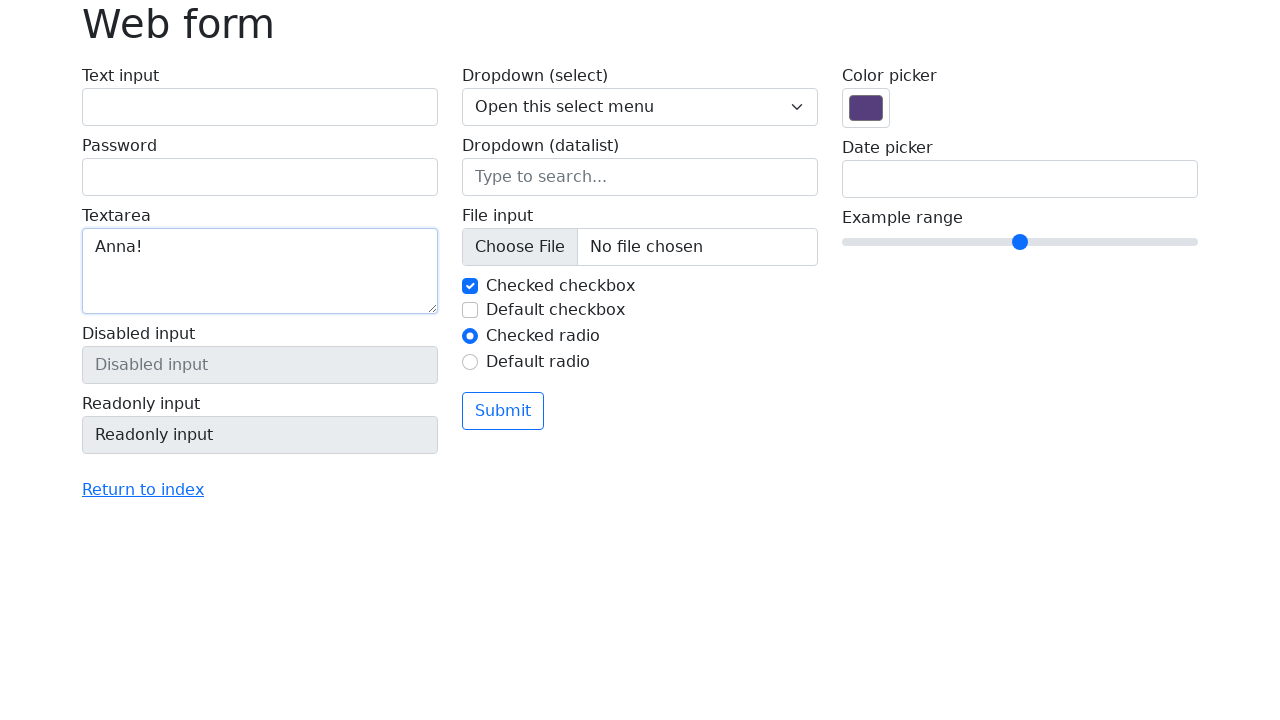

Filled text input with 'Selenium' on input[name='my-text']
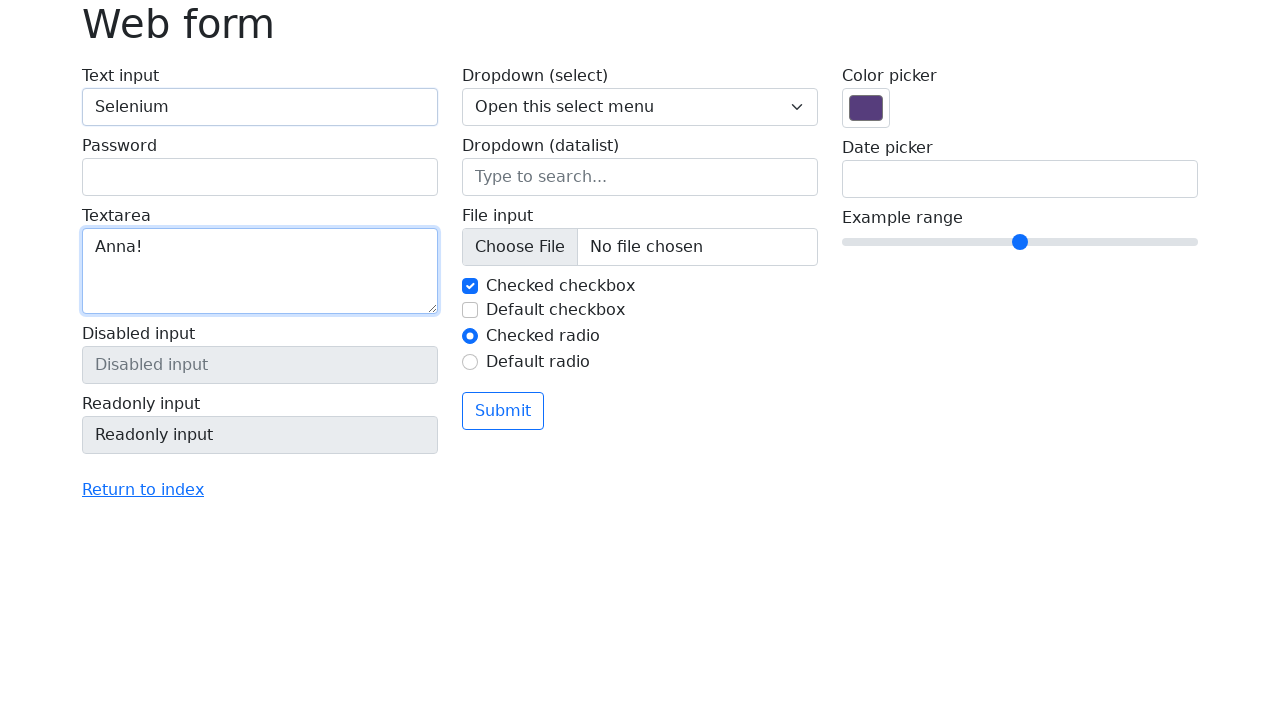

Clicked submit button at (503, 411) on button
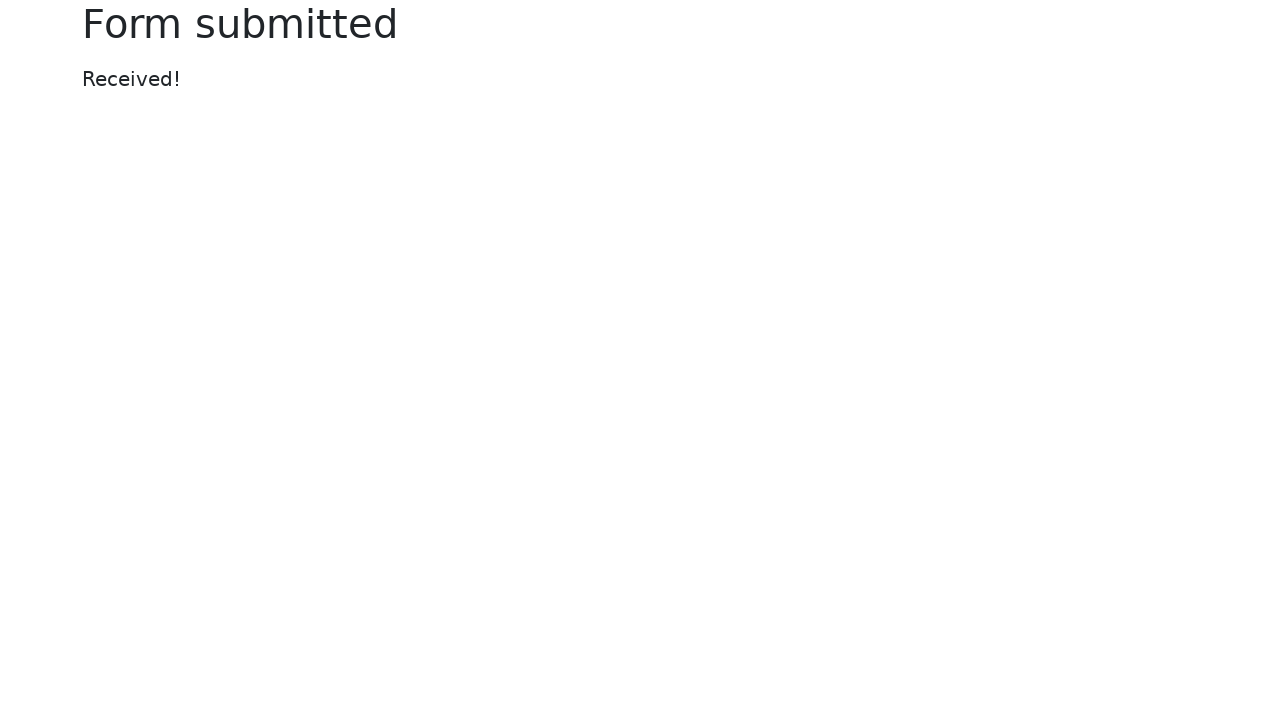

Success message element loaded
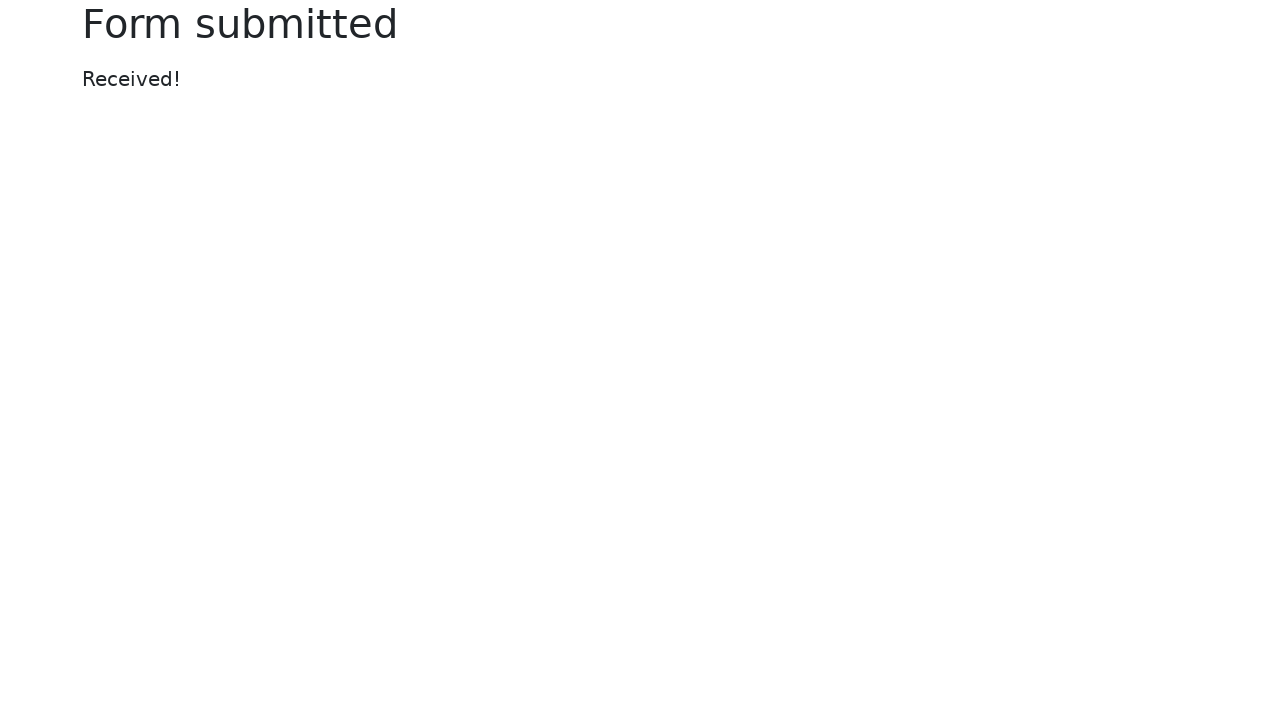

Located success message element
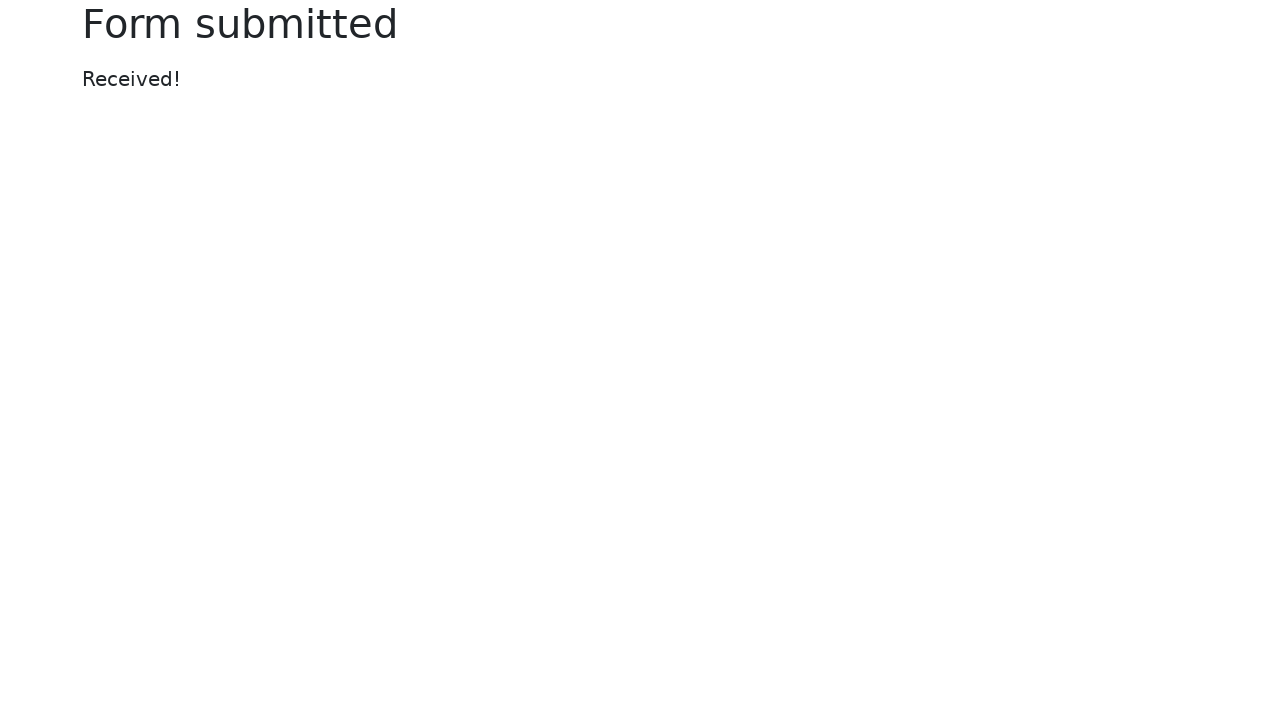

Verified success message displays 'Received!'
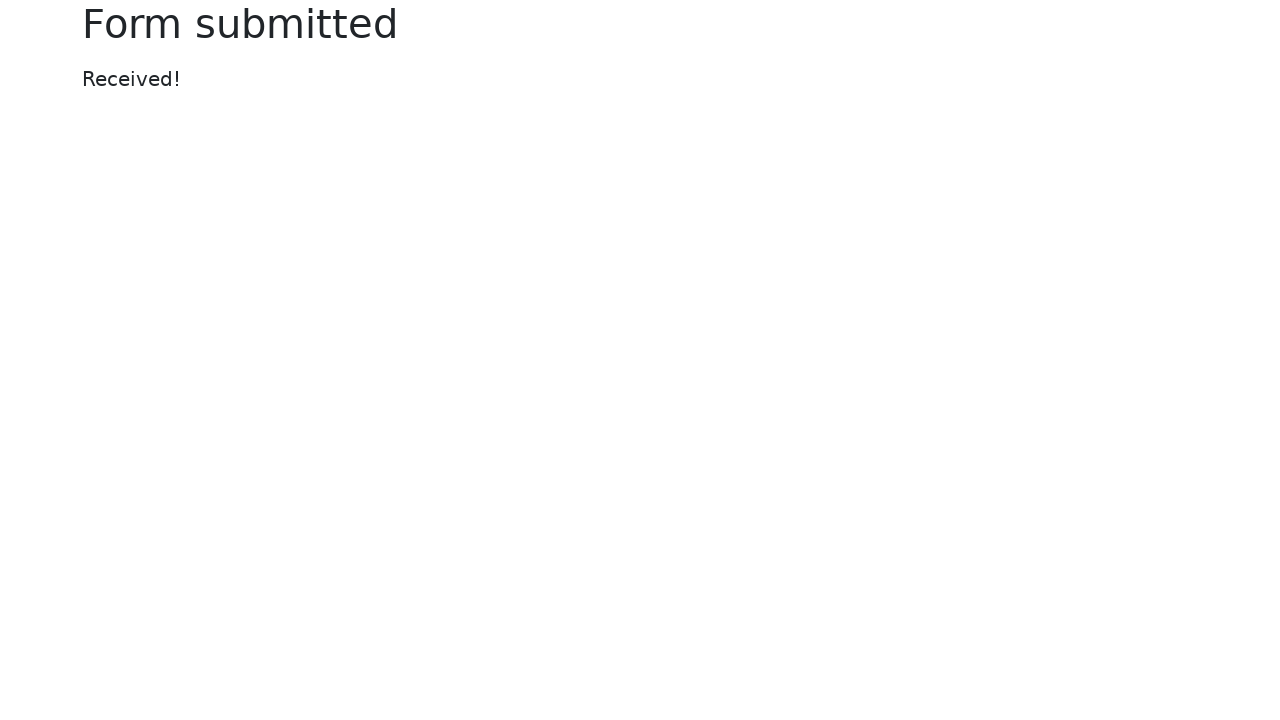

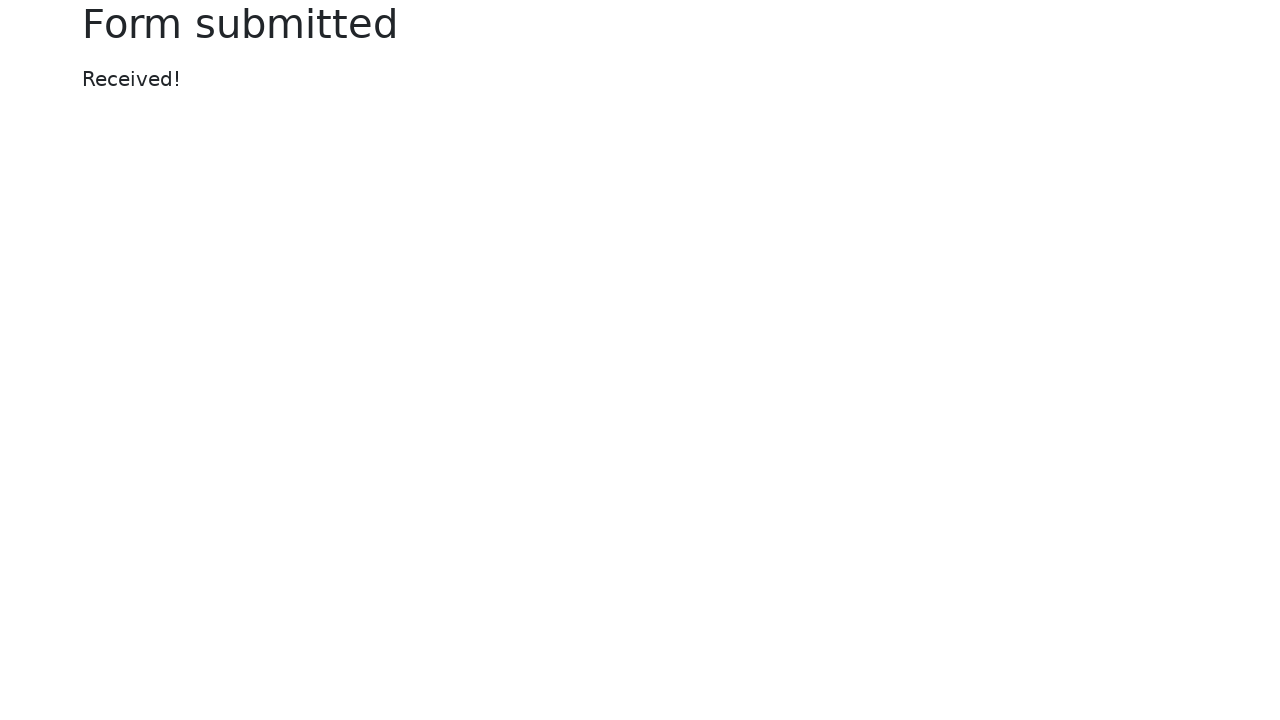